Tests that the browser back button works correctly with filter routing by navigating through filters and going back

Starting URL: https://demo.playwright.dev/todomvc

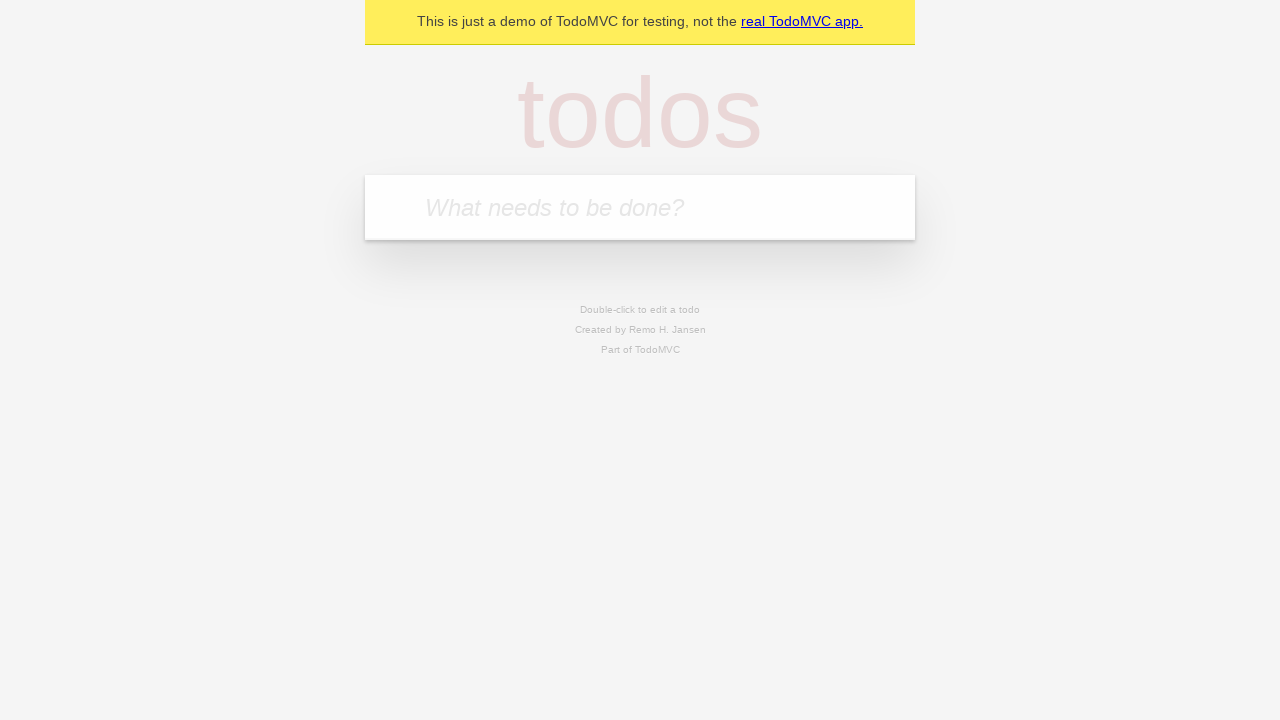

Filled new todo field with 'buy some cheese' on internal:attr=[placeholder="What needs to be done?"i]
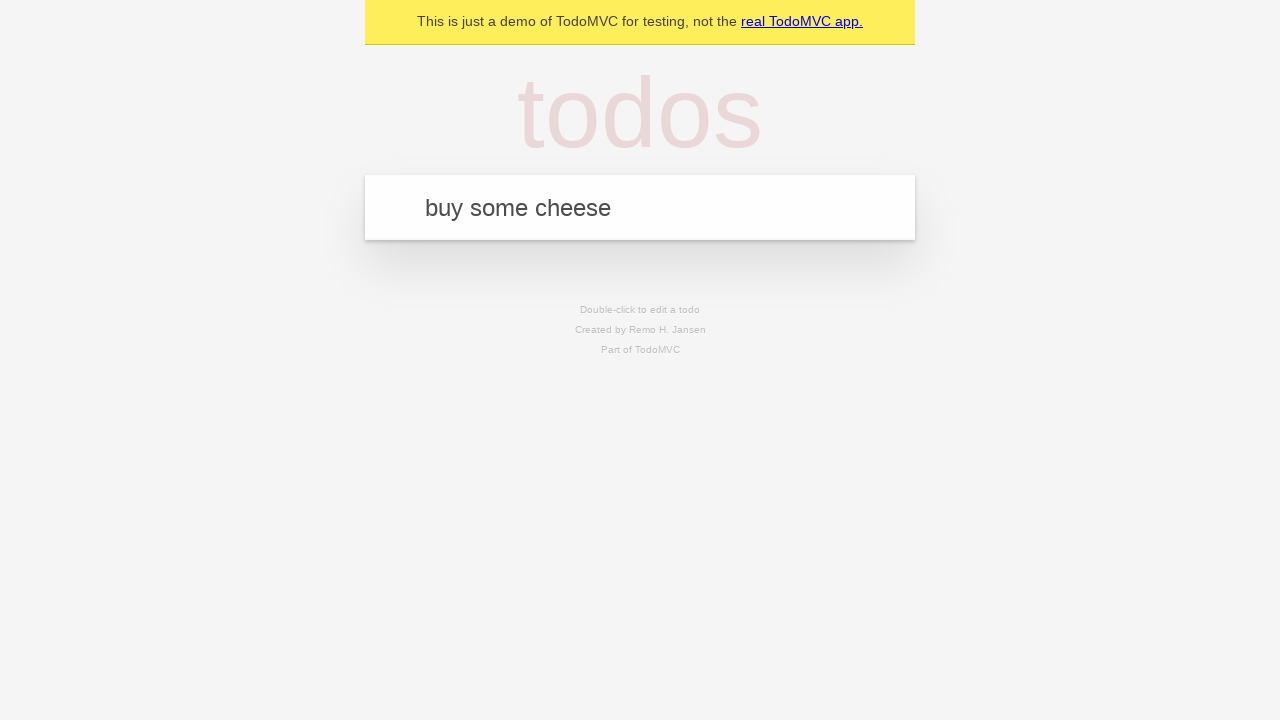

Pressed Enter to create todo 'buy some cheese' on internal:attr=[placeholder="What needs to be done?"i]
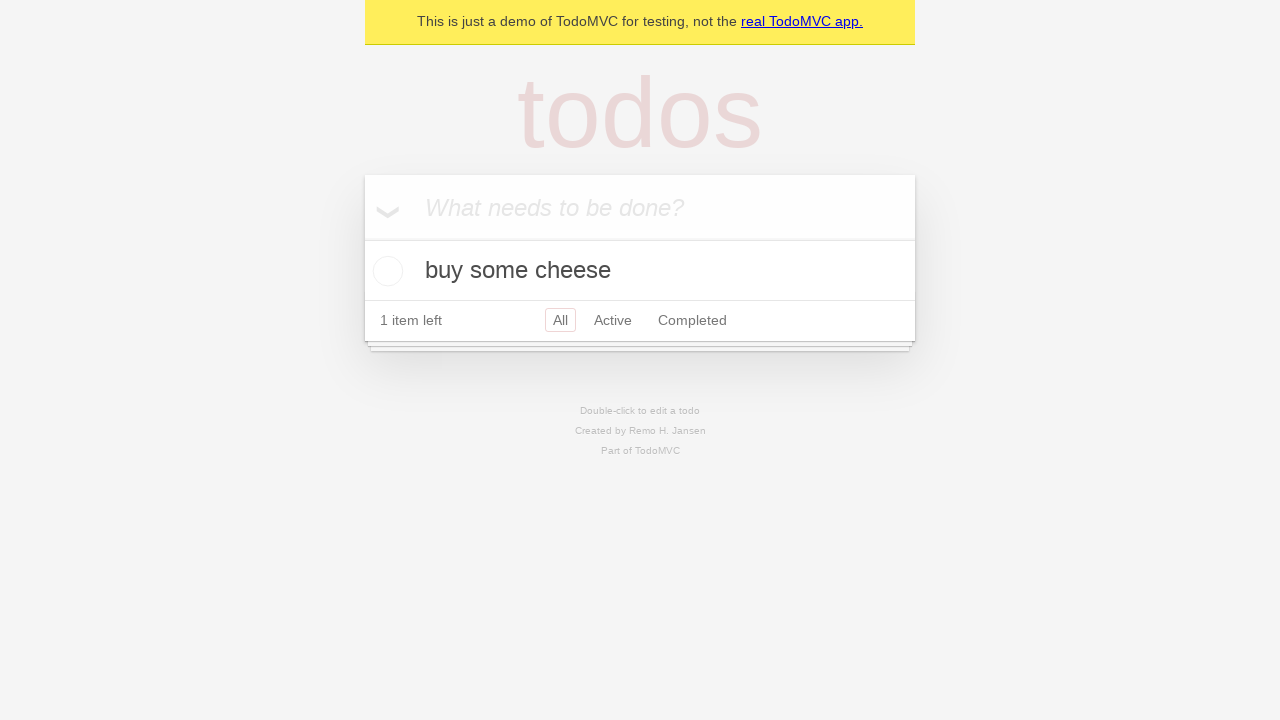

Filled new todo field with 'feed the cat' on internal:attr=[placeholder="What needs to be done?"i]
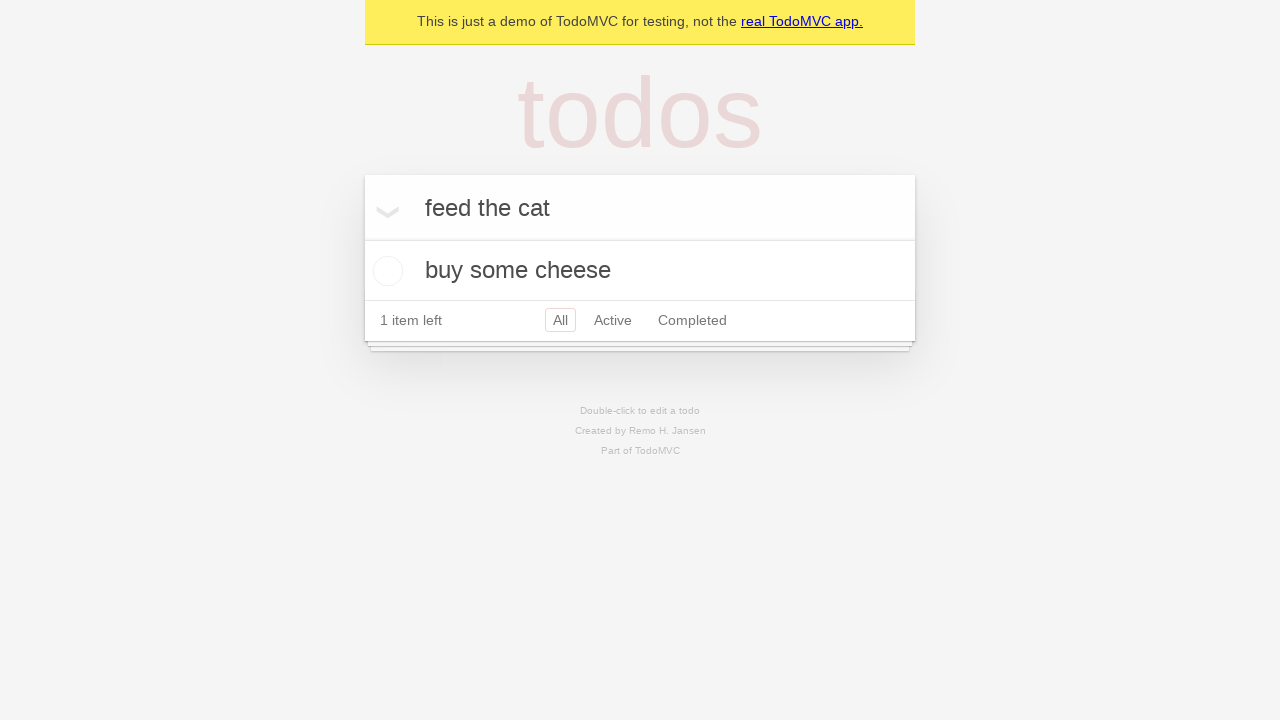

Pressed Enter to create todo 'feed the cat' on internal:attr=[placeholder="What needs to be done?"i]
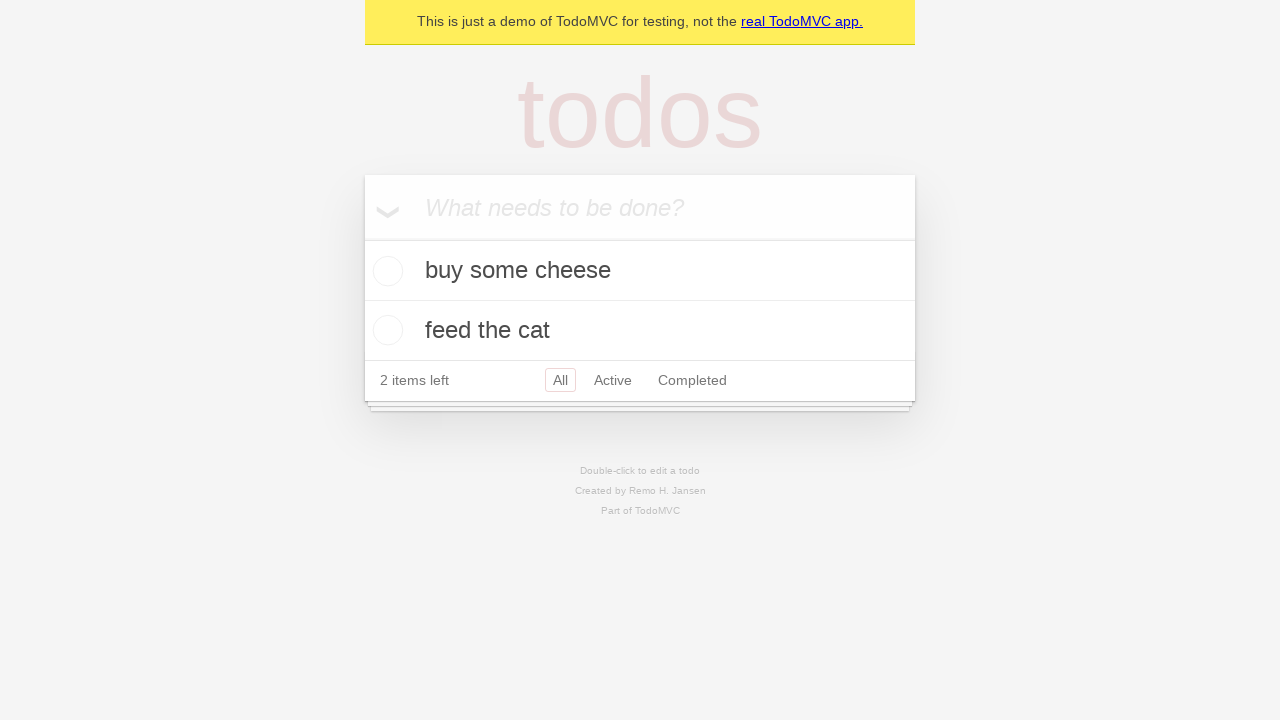

Filled new todo field with 'book a doctors appointment' on internal:attr=[placeholder="What needs to be done?"i]
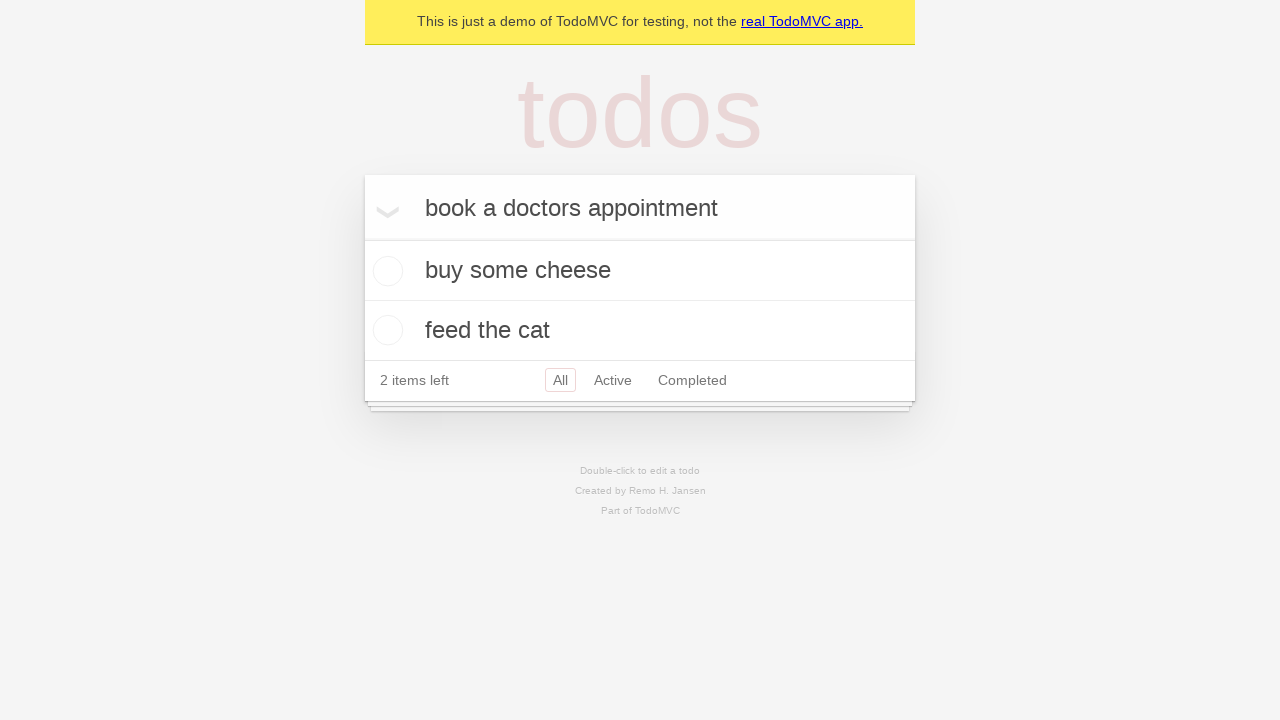

Pressed Enter to create todo 'book a doctors appointment' on internal:attr=[placeholder="What needs to be done?"i]
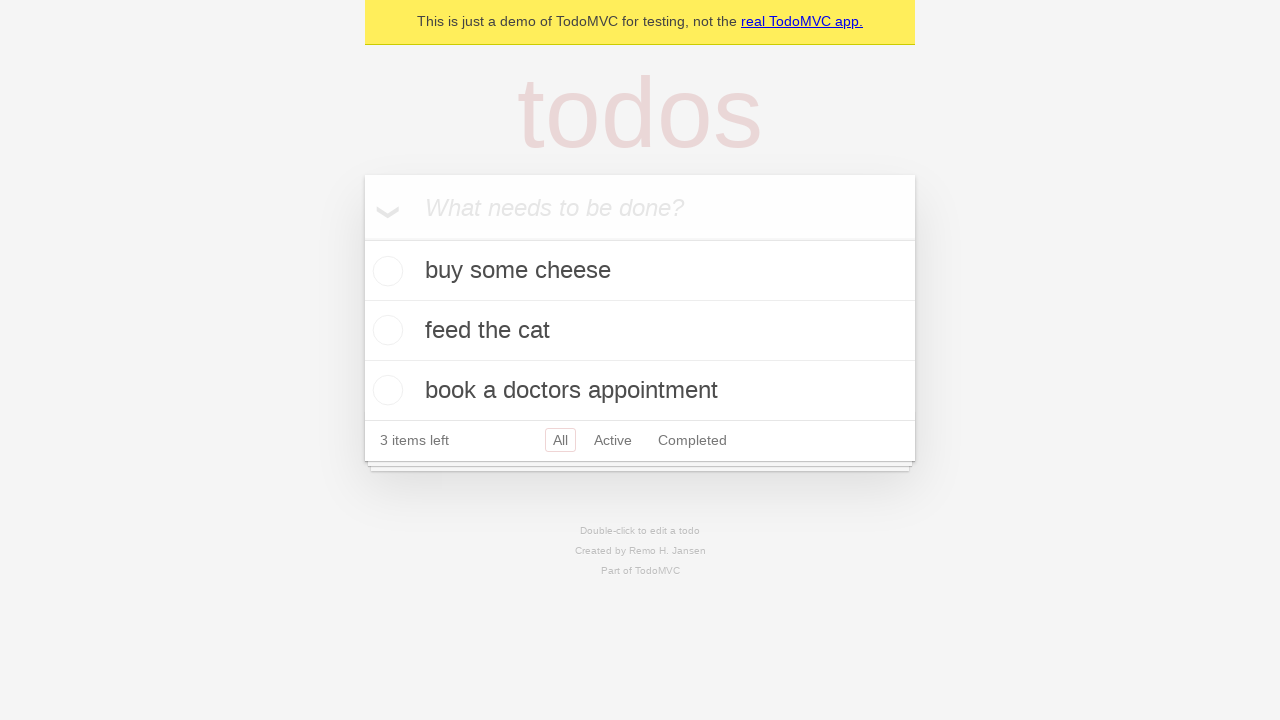

Checked the second todo item at (385, 330) on internal:testid=[data-testid="todo-item"s] >> nth=1 >> internal:role=checkbox
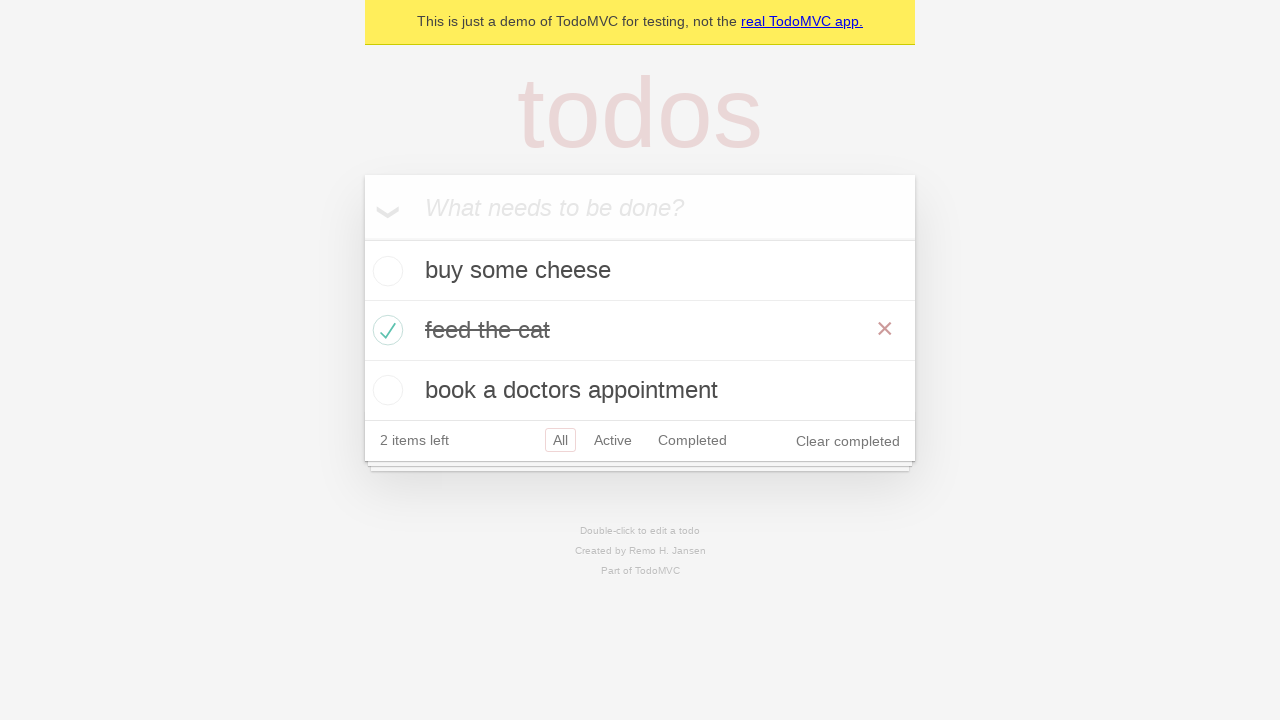

Clicked 'All' filter link at (560, 440) on internal:role=link[name="All"i]
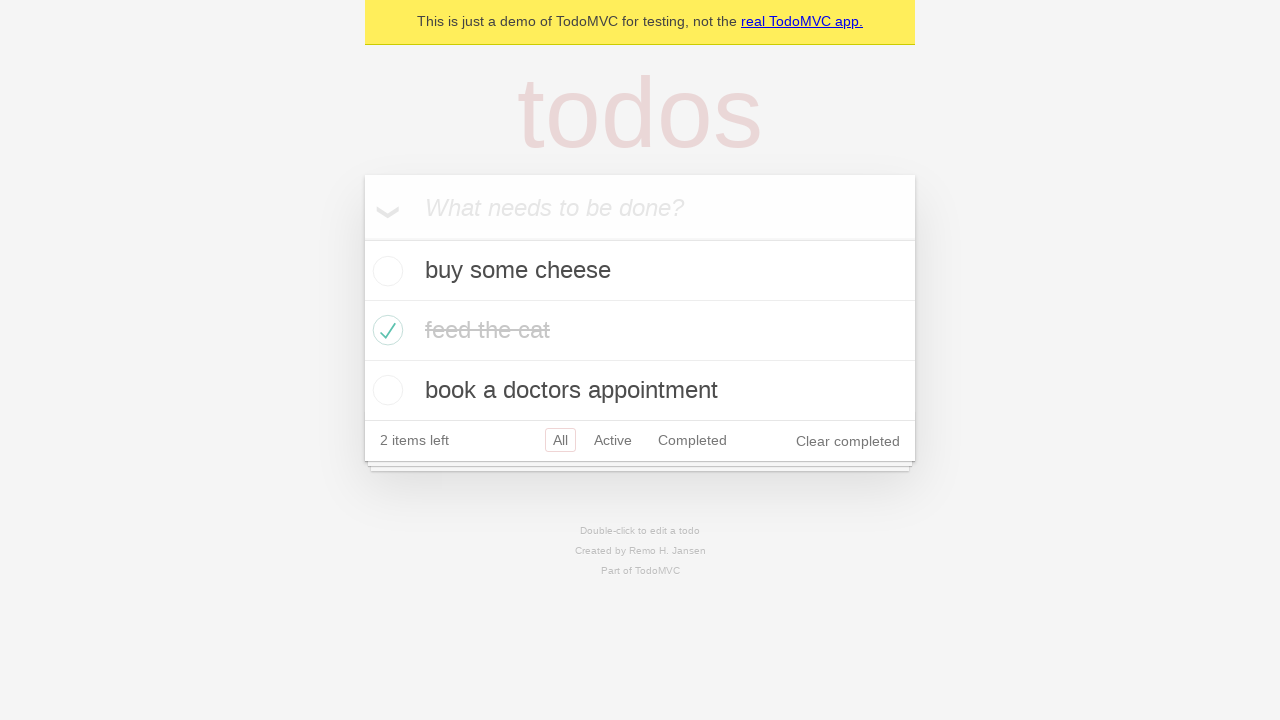

Clicked 'Active' filter link at (613, 440) on internal:role=link[name="Active"i]
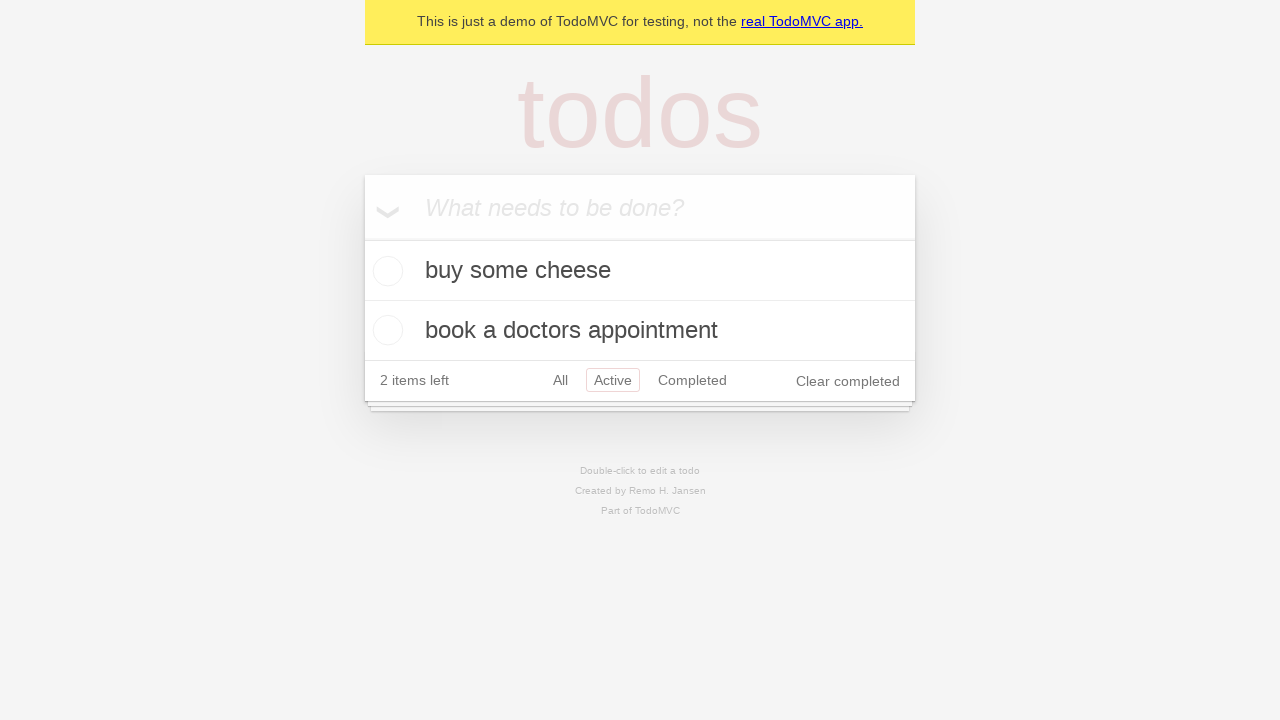

Clicked 'Completed' filter link at (692, 380) on internal:role=link[name="Completed"i]
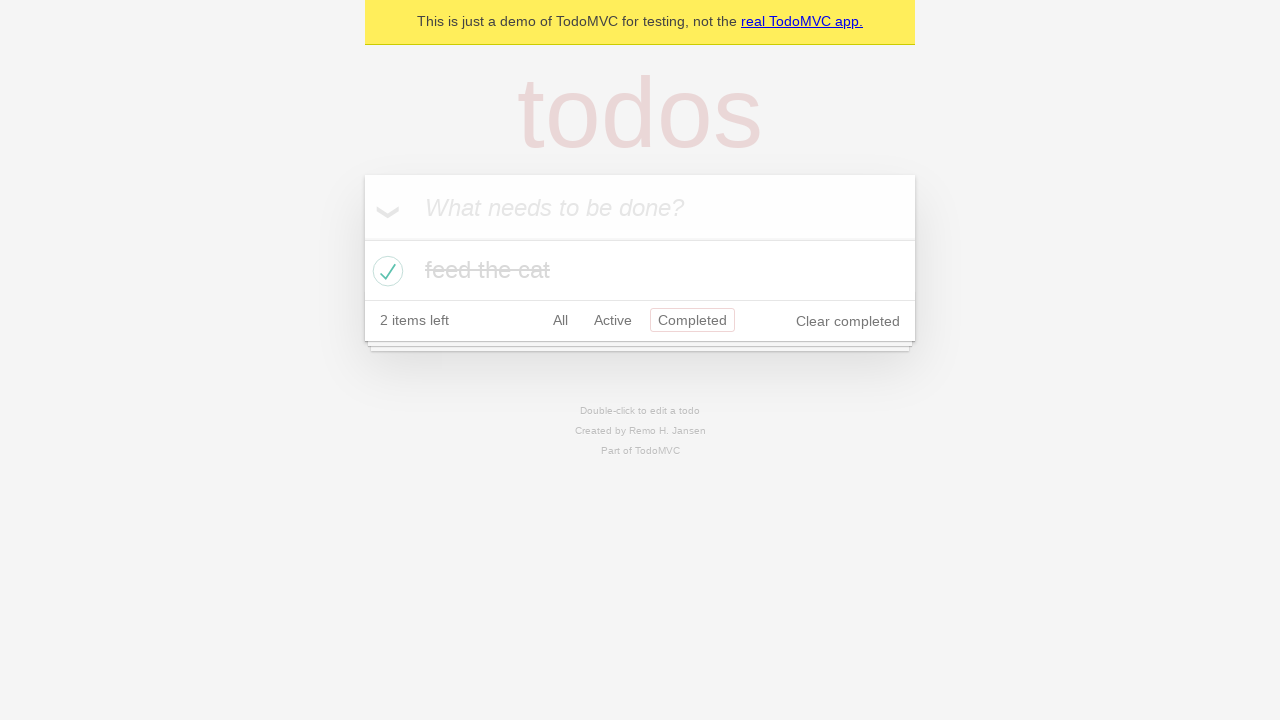

Navigated back to 'Active' filter
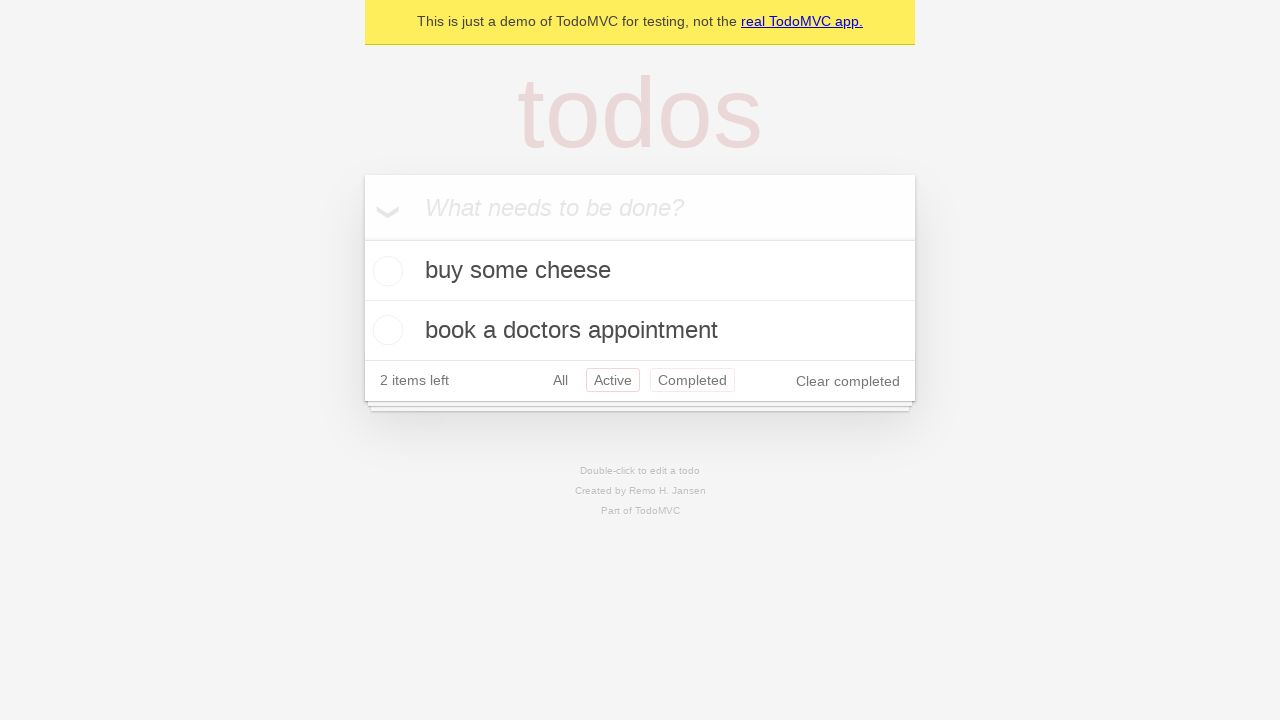

Navigated back to 'All' filter
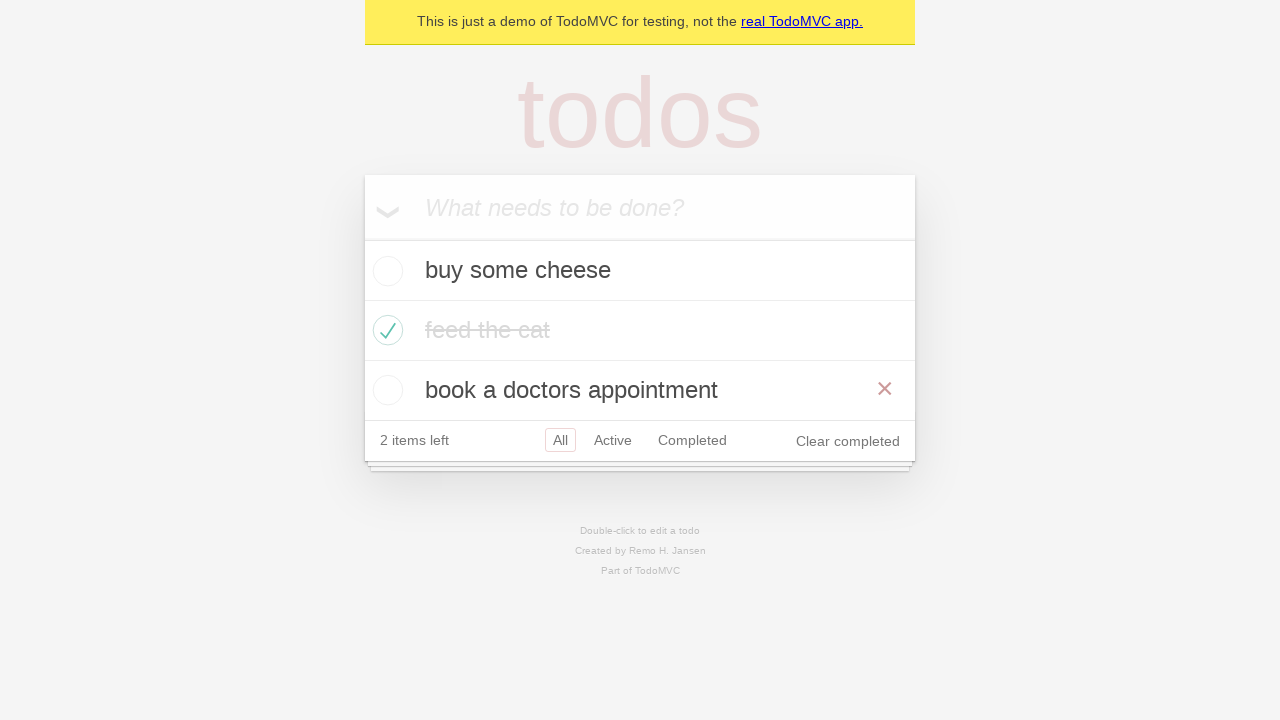

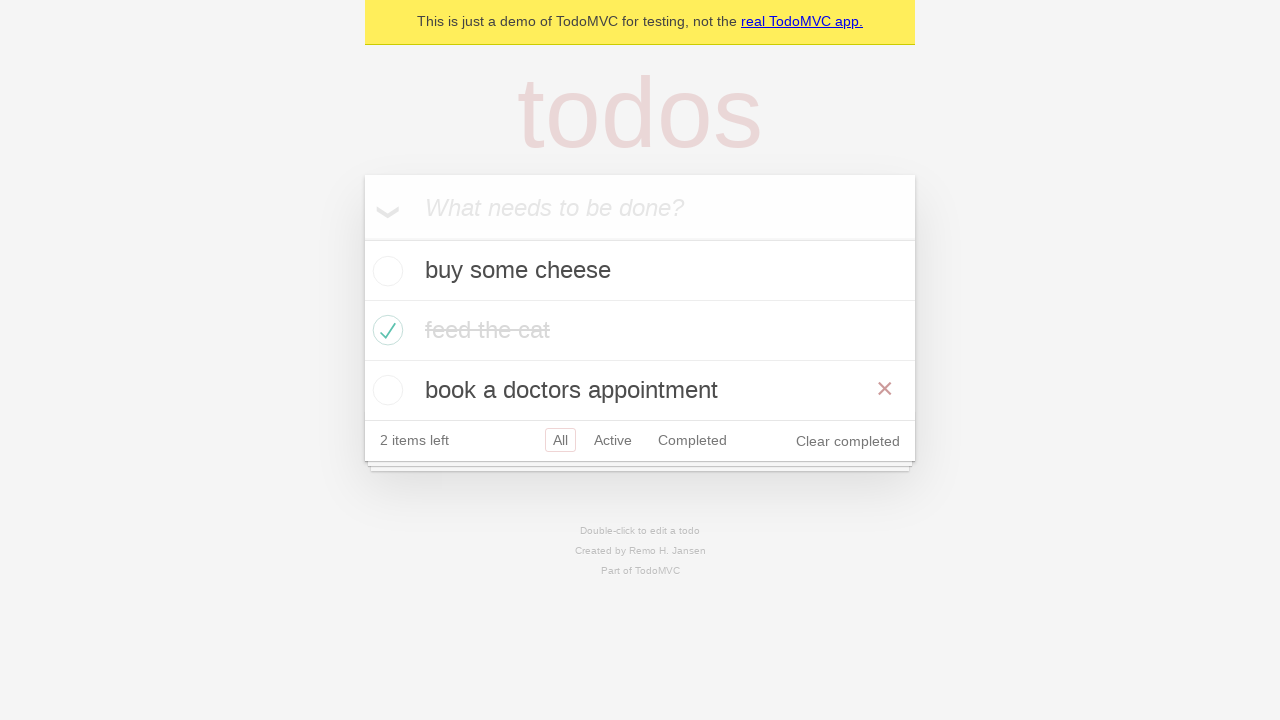